Tests JavaScript confirm dialog interaction within an iframe by clicking a button and accepting the alert

Starting URL: https://www.w3schools.com/js/tryit.asp?filename=tryjs_confirm

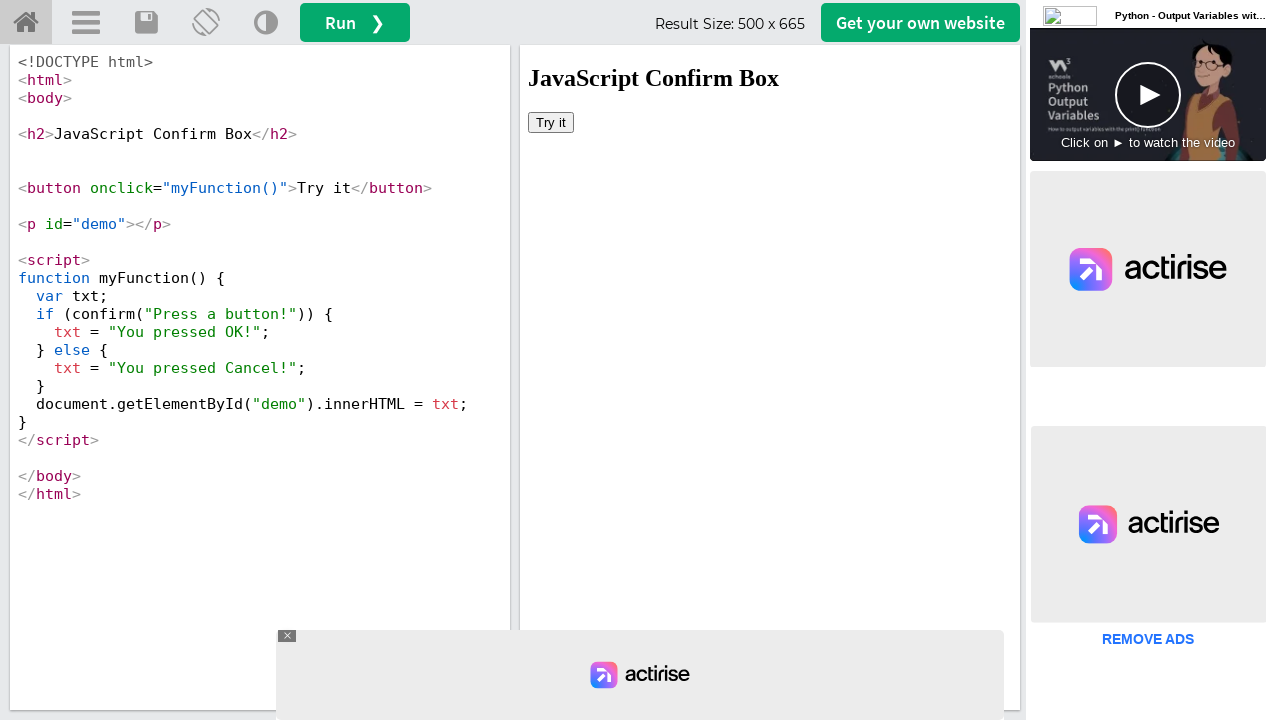

Switched to iframeResult frame
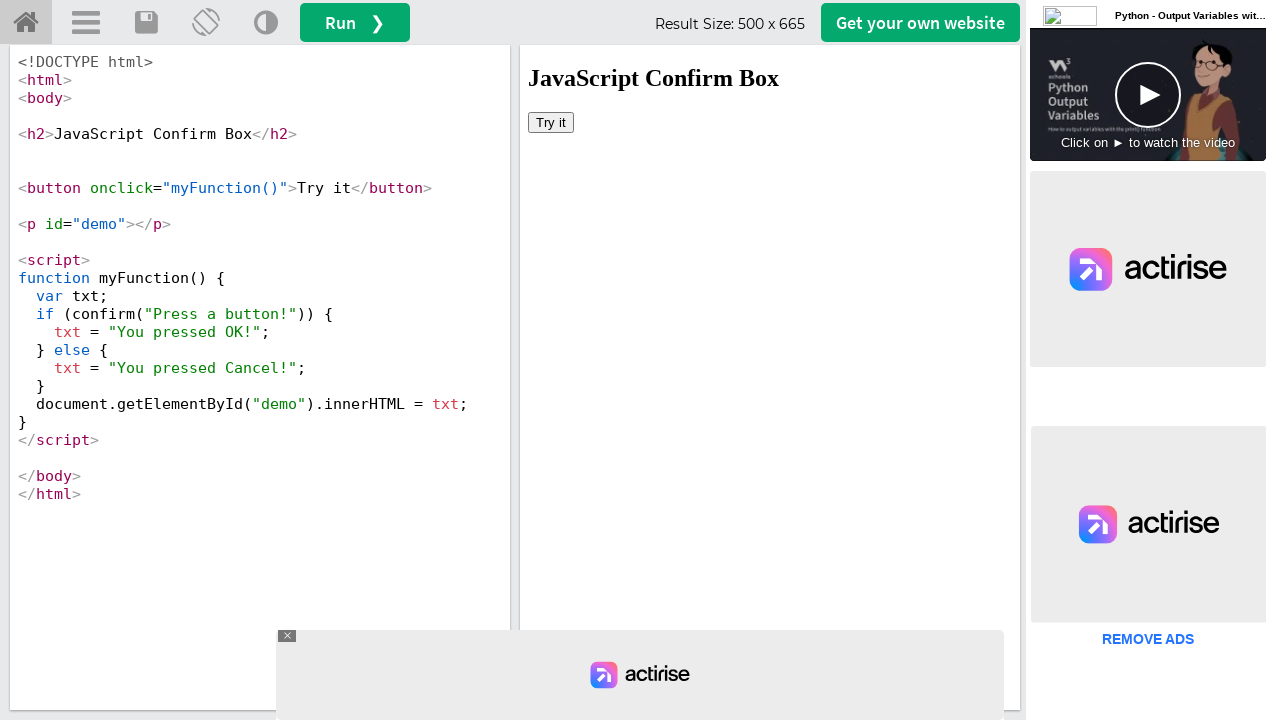

Clicked 'Try it' button in iframe at (551, 122) on button:has-text('Try it')
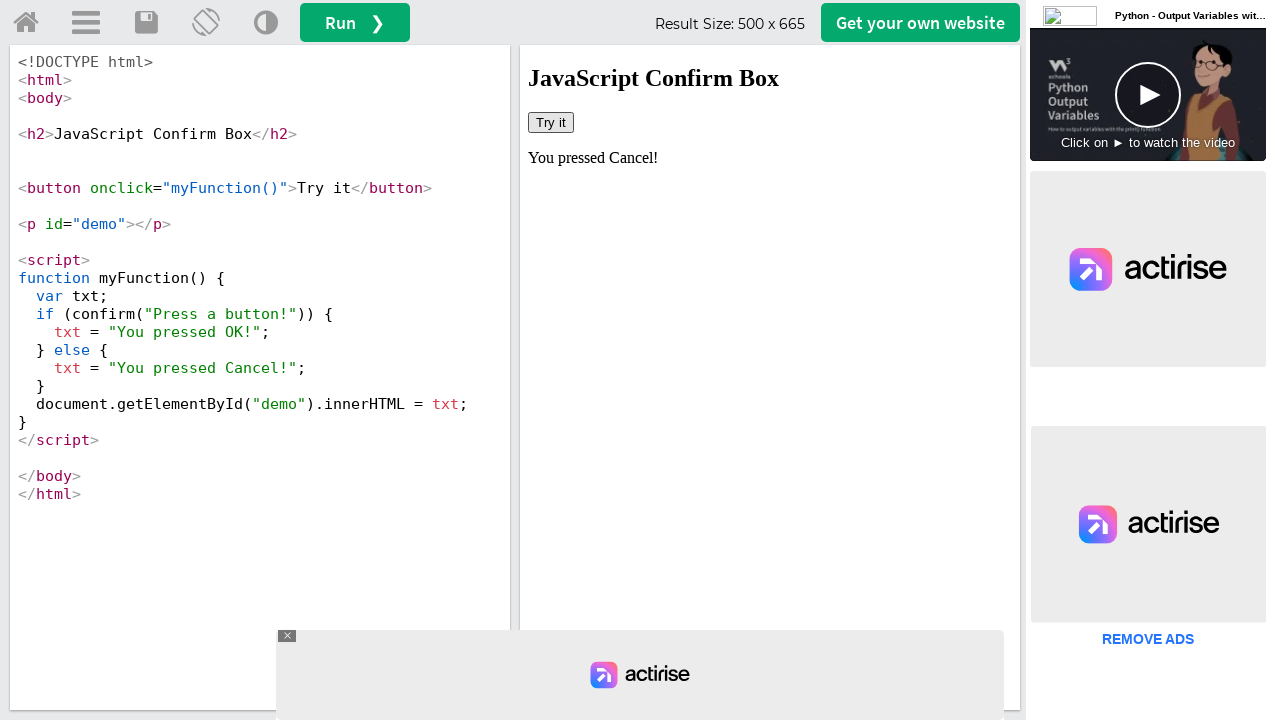

Set up dialog handler to accept confirm dialog
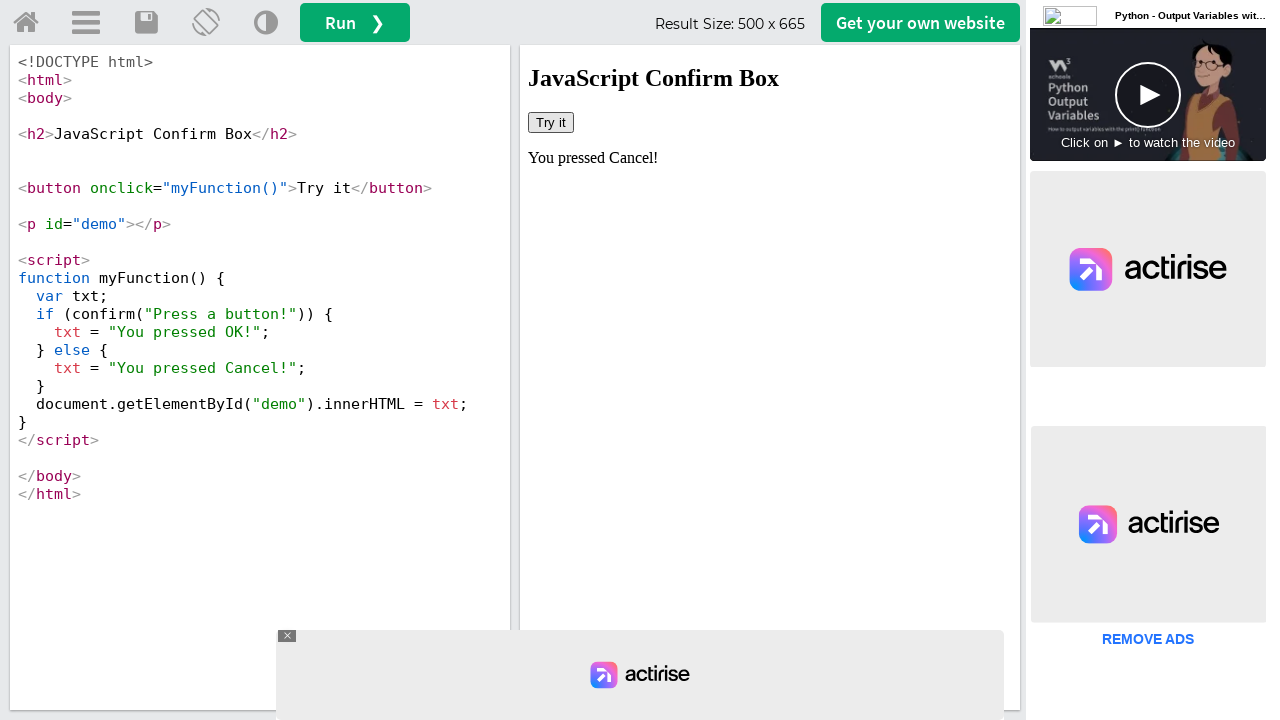

Waited for #demo element to appear
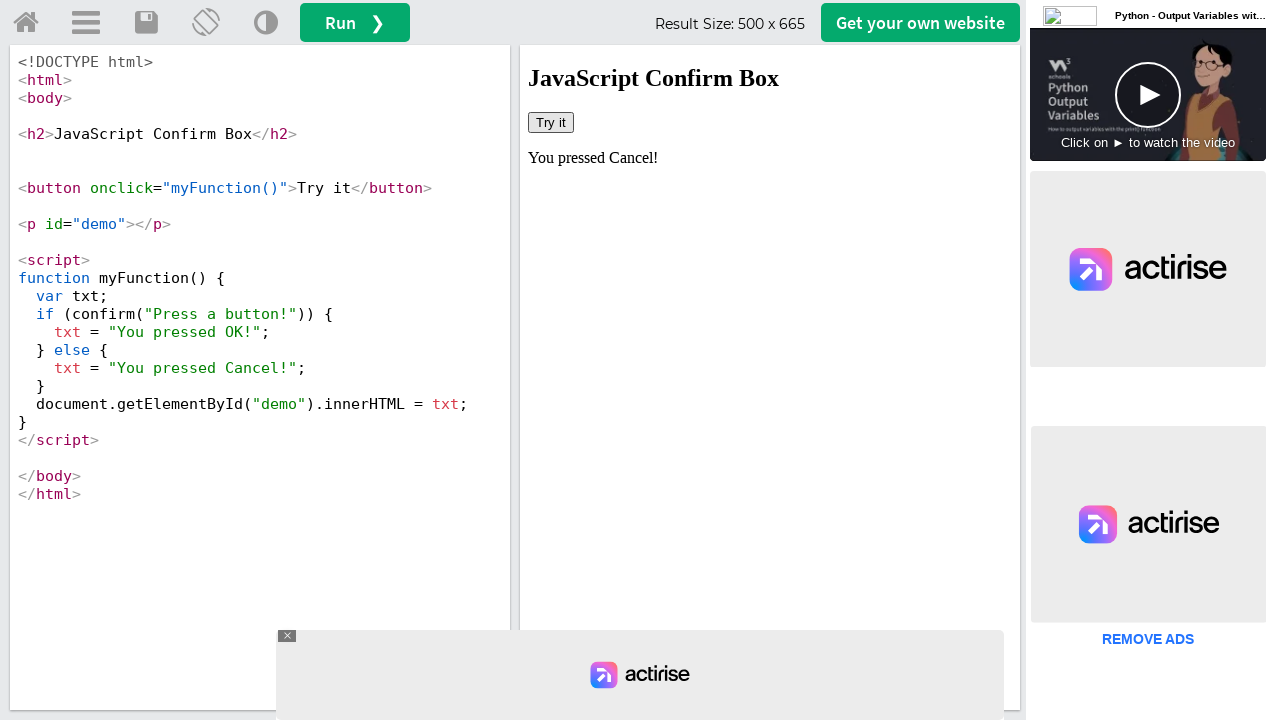

Retrieved result text: 'You pressed Cancel!'
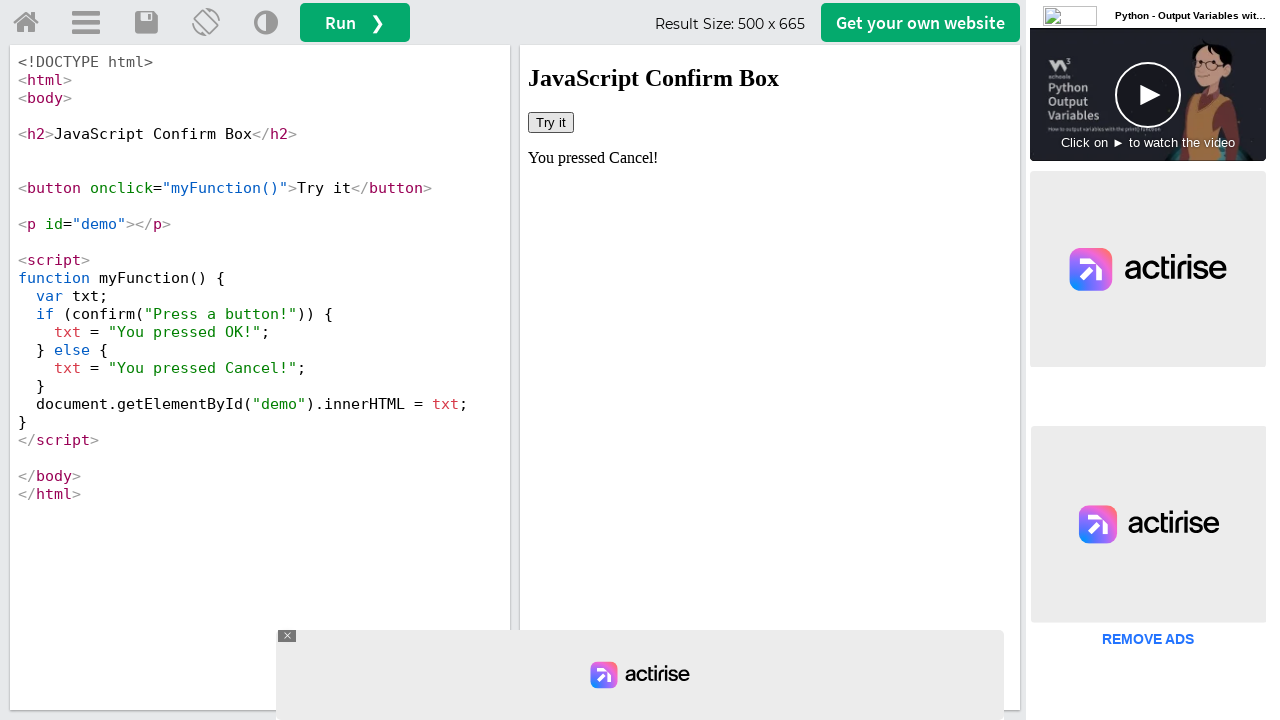

Printed result: 'You pressed Cancel!'
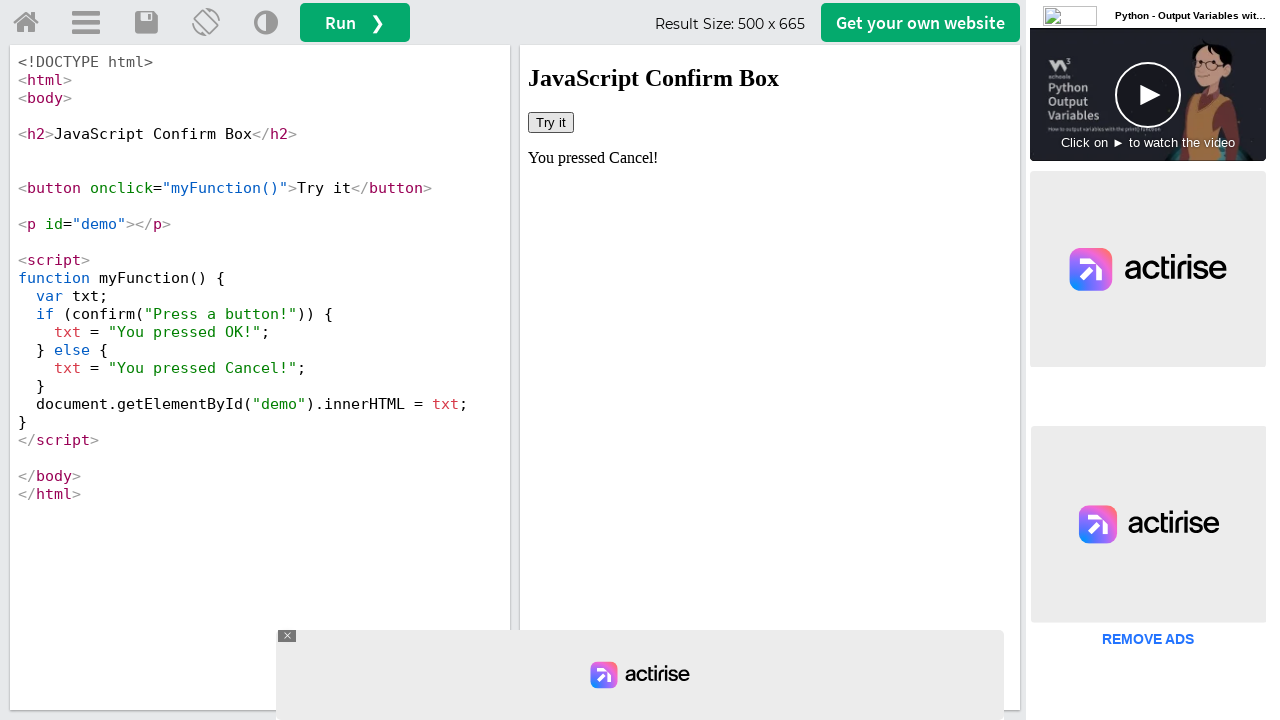

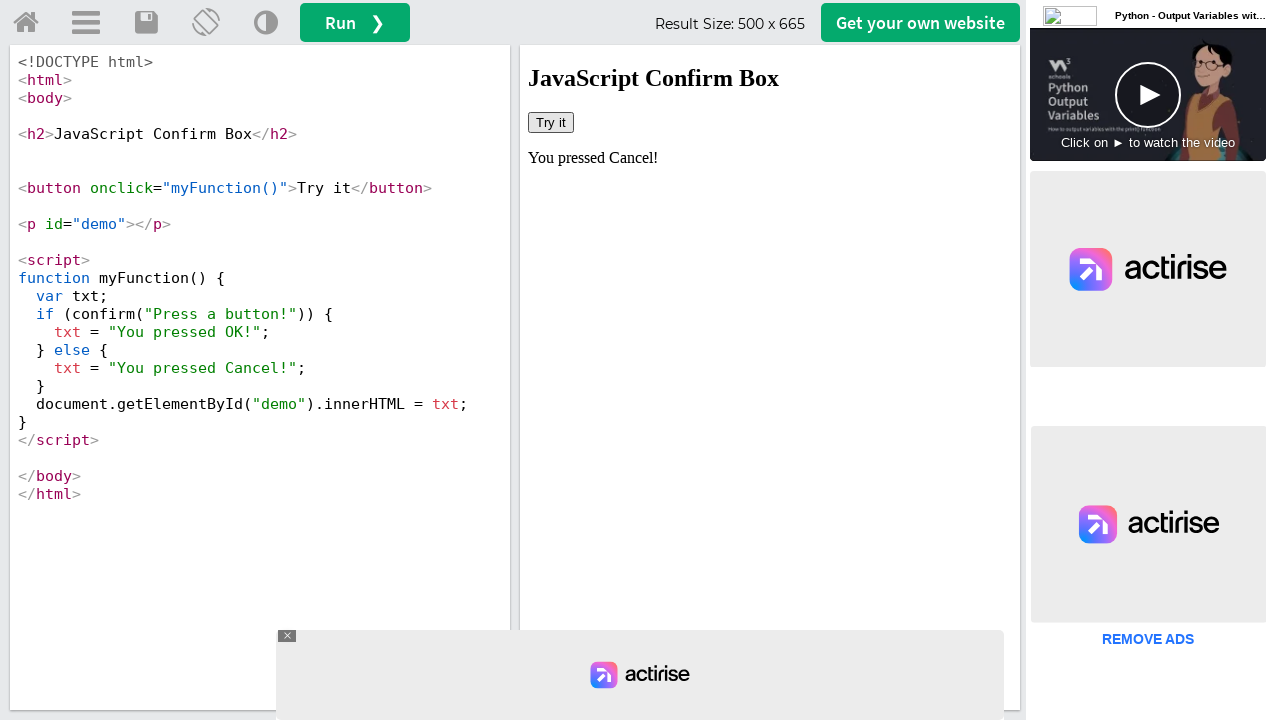